Tests that Clear completed button is hidden when no items are completed

Starting URL: https://demo.playwright.dev/todomvc

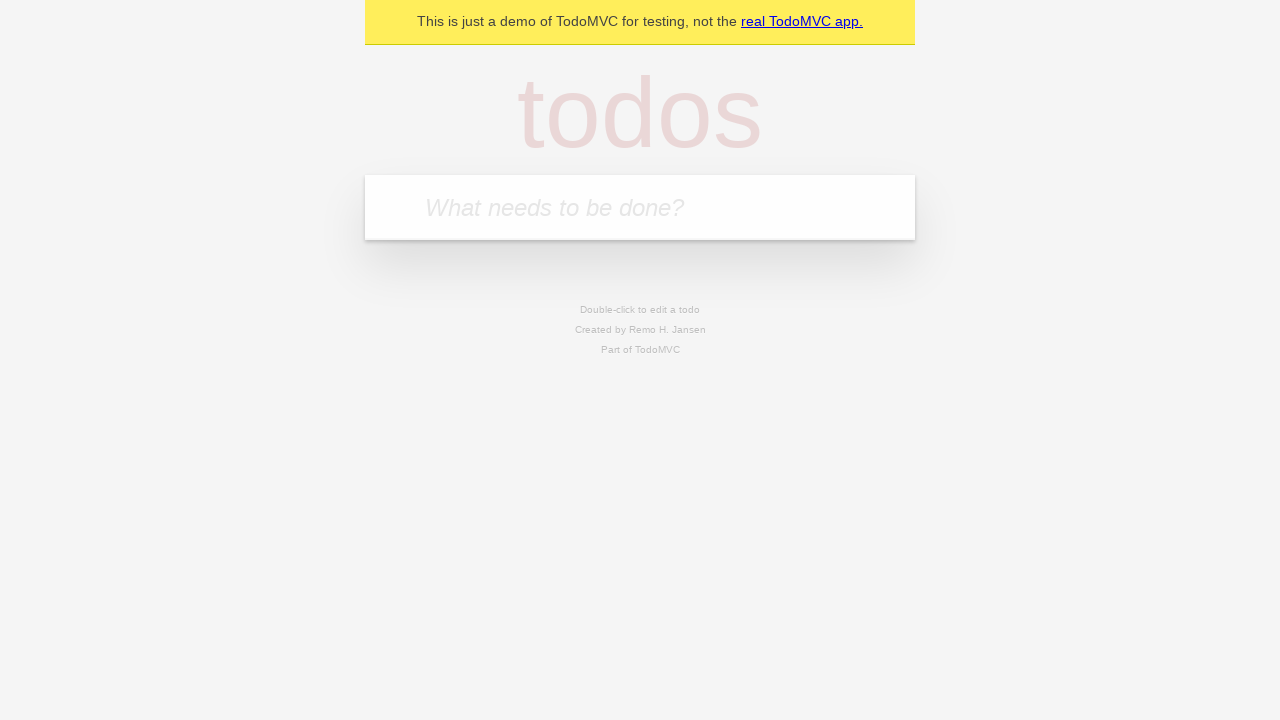

Filled todo input with 'buy some cheese' on internal:attr=[placeholder="What needs to be done?"i]
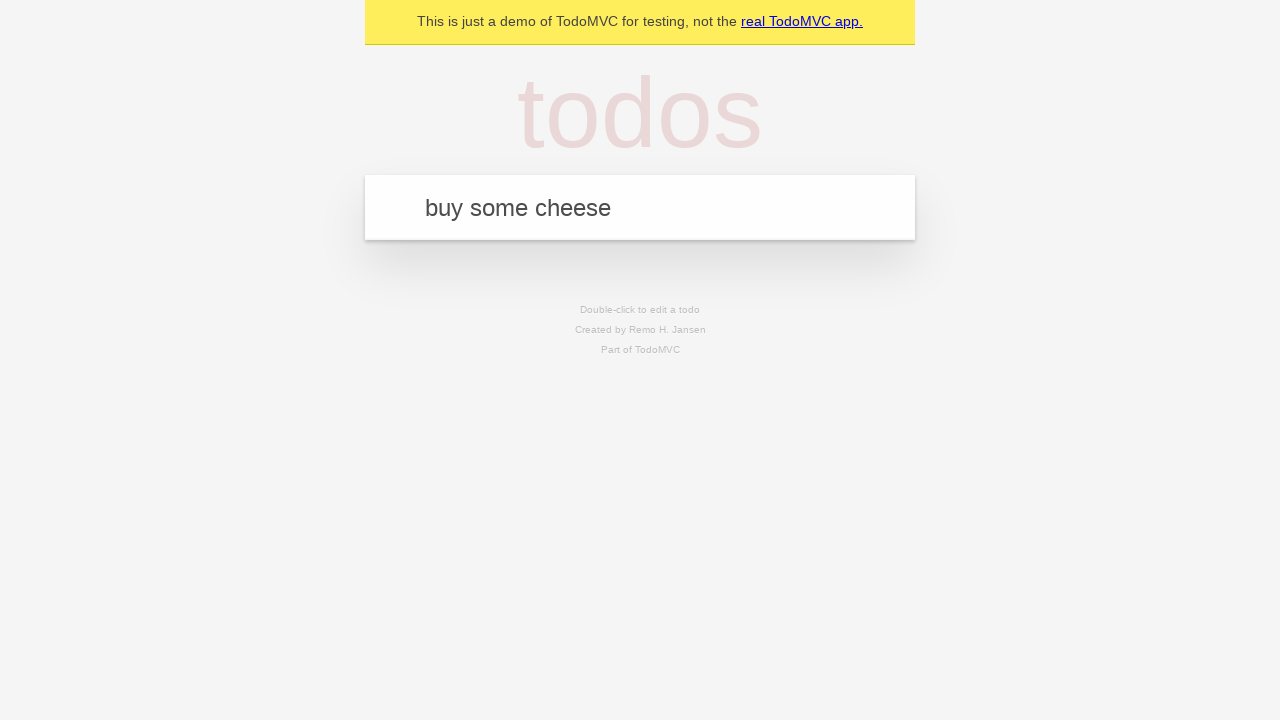

Pressed Enter to add first todo on internal:attr=[placeholder="What needs to be done?"i]
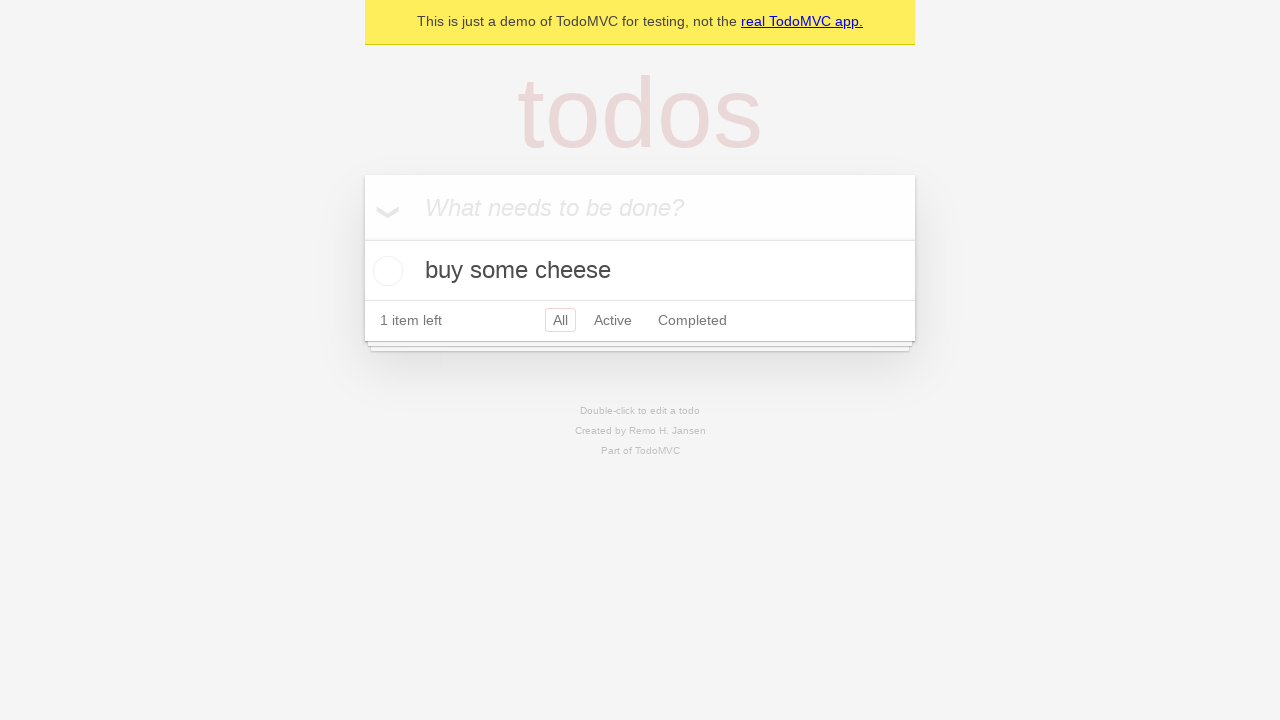

Filled todo input with 'feed the cat' on internal:attr=[placeholder="What needs to be done?"i]
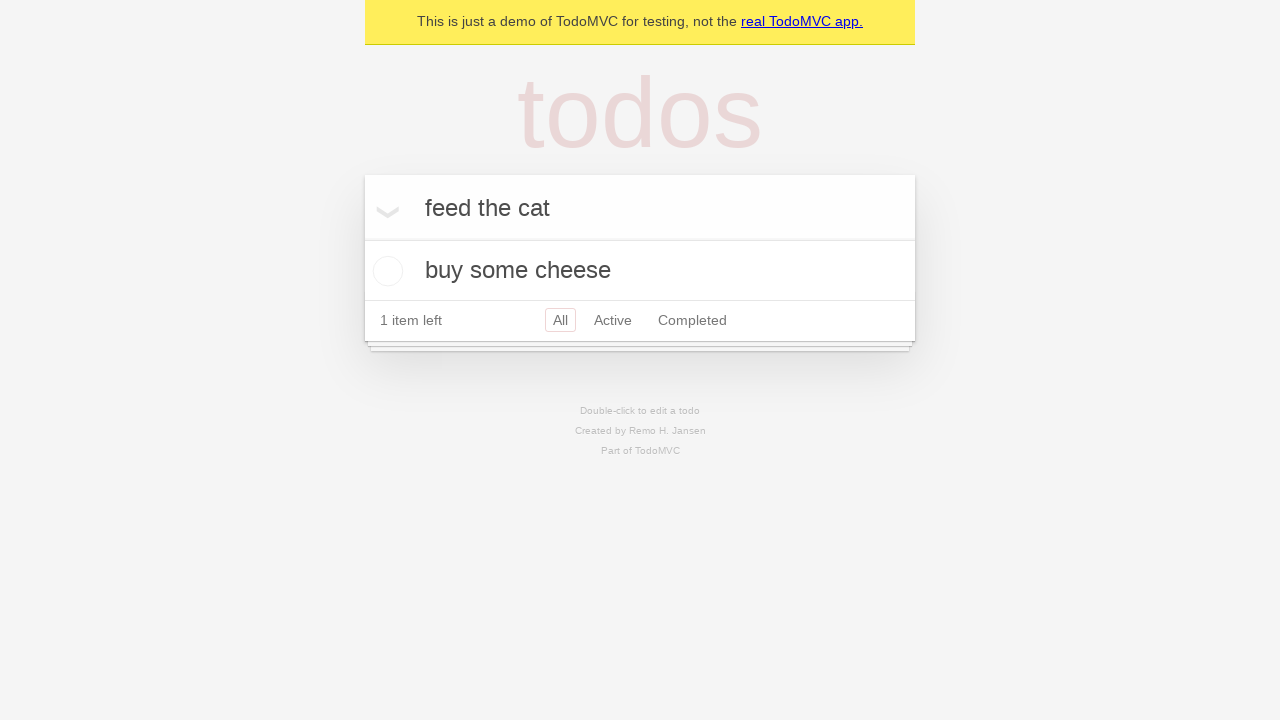

Pressed Enter to add second todo on internal:attr=[placeholder="What needs to be done?"i]
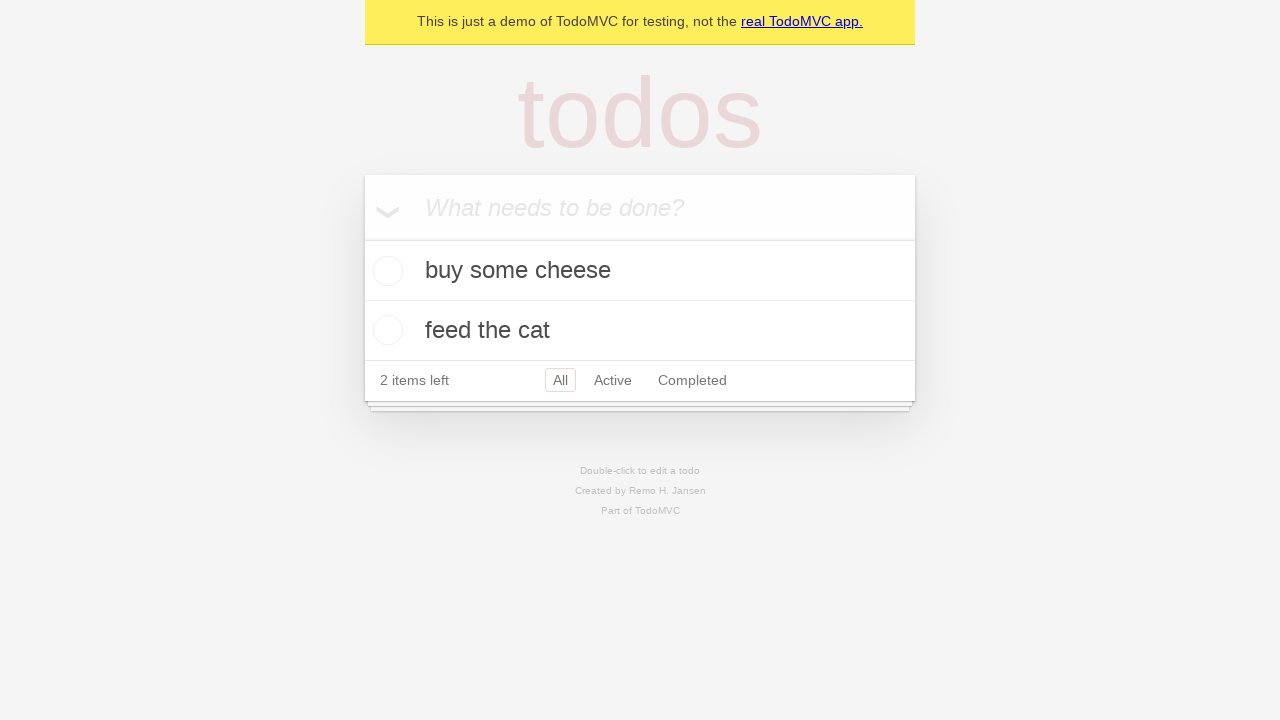

Filled todo input with 'book a doctors appointment' on internal:attr=[placeholder="What needs to be done?"i]
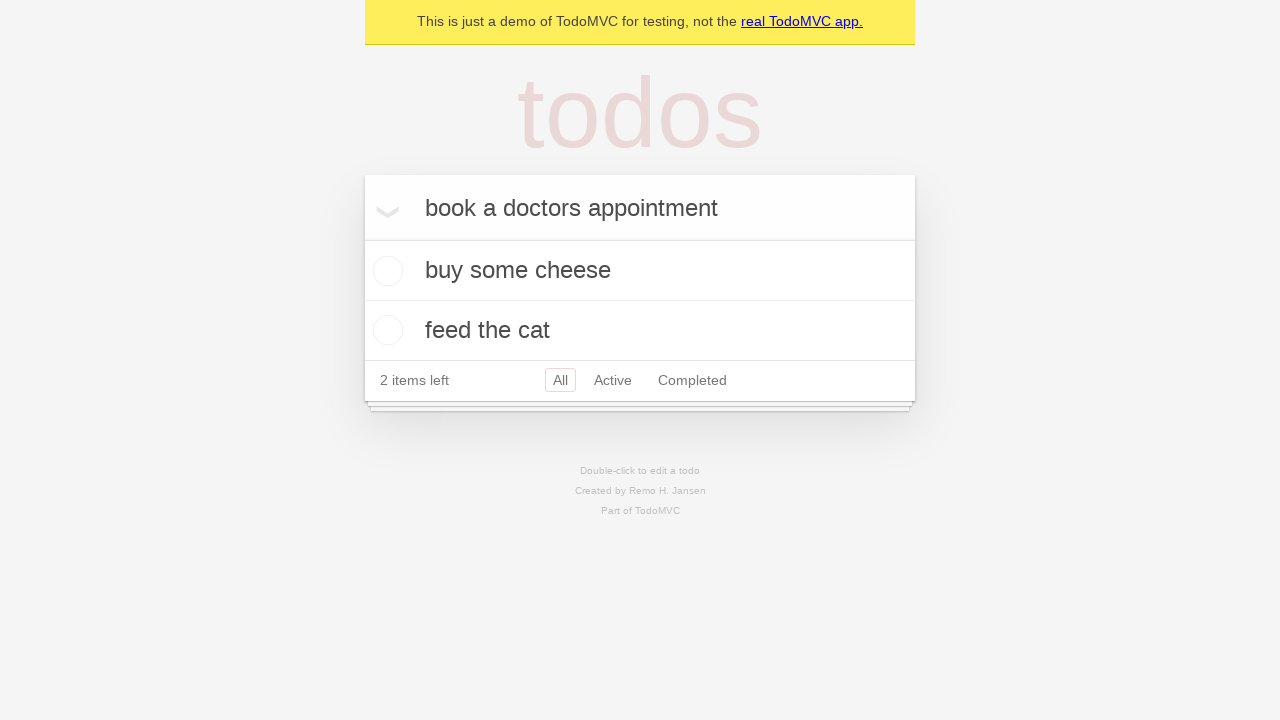

Pressed Enter to add third todo on internal:attr=[placeholder="What needs to be done?"i]
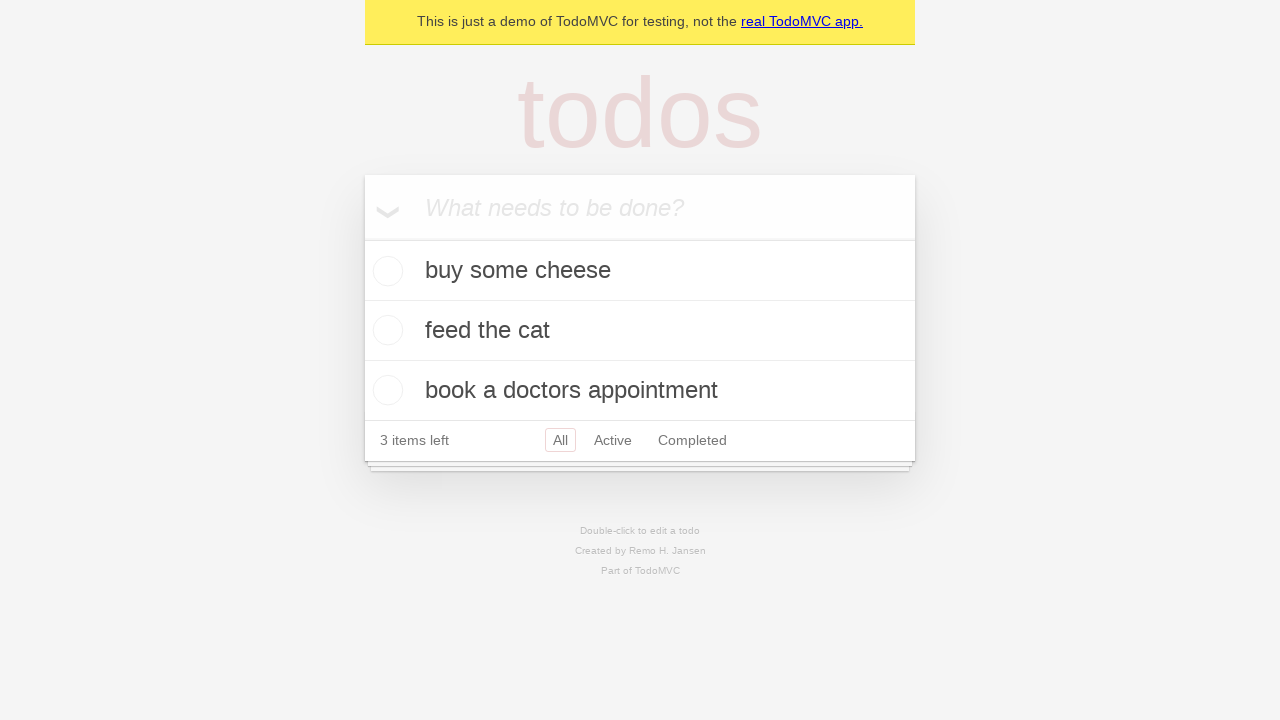

Checked first todo item to mark as completed at (385, 271) on .todo-list li .toggle >> nth=0
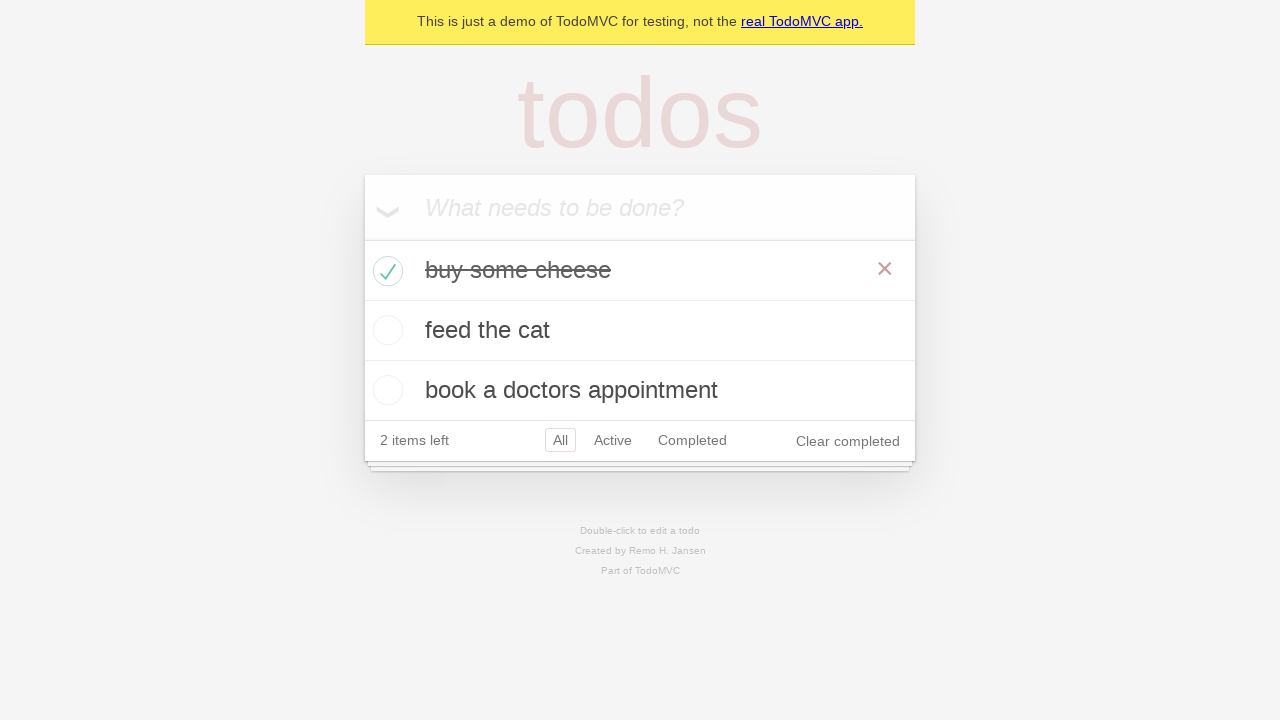

Clicked 'Clear completed' button at (848, 441) on internal:role=button[name="Clear completed"i]
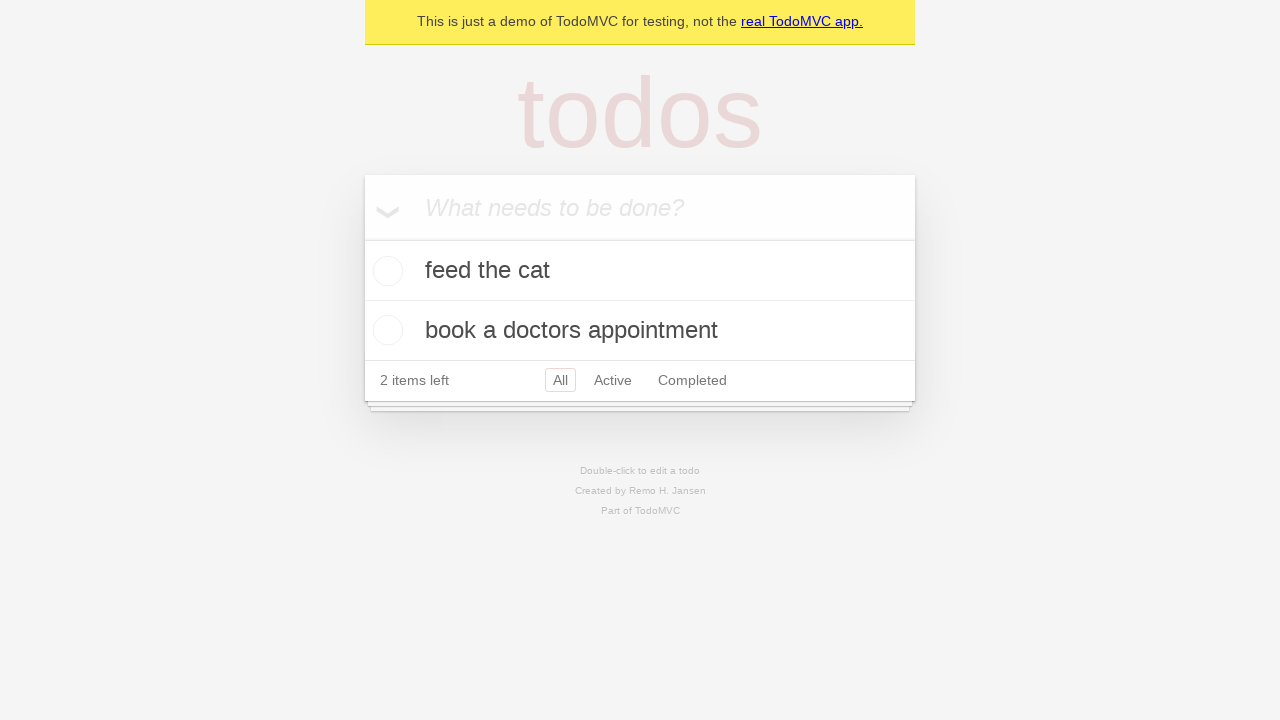

Verified that Clear completed button is hidden when no items are completed
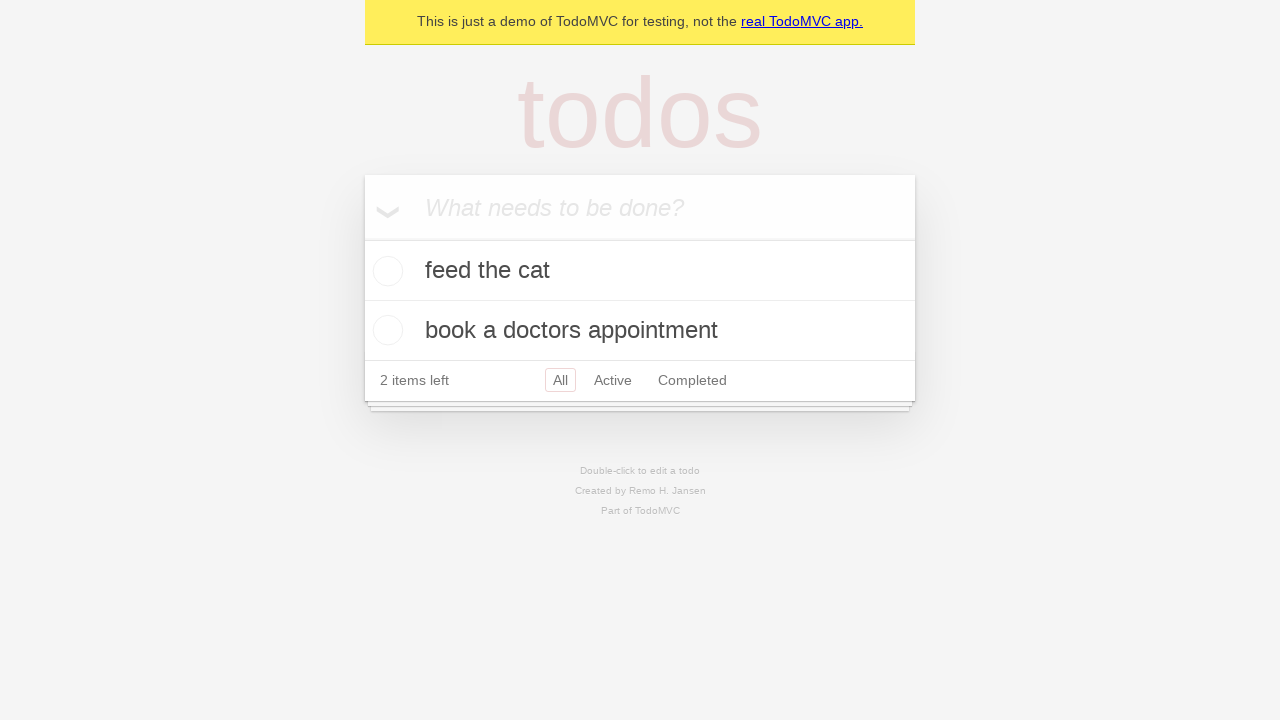

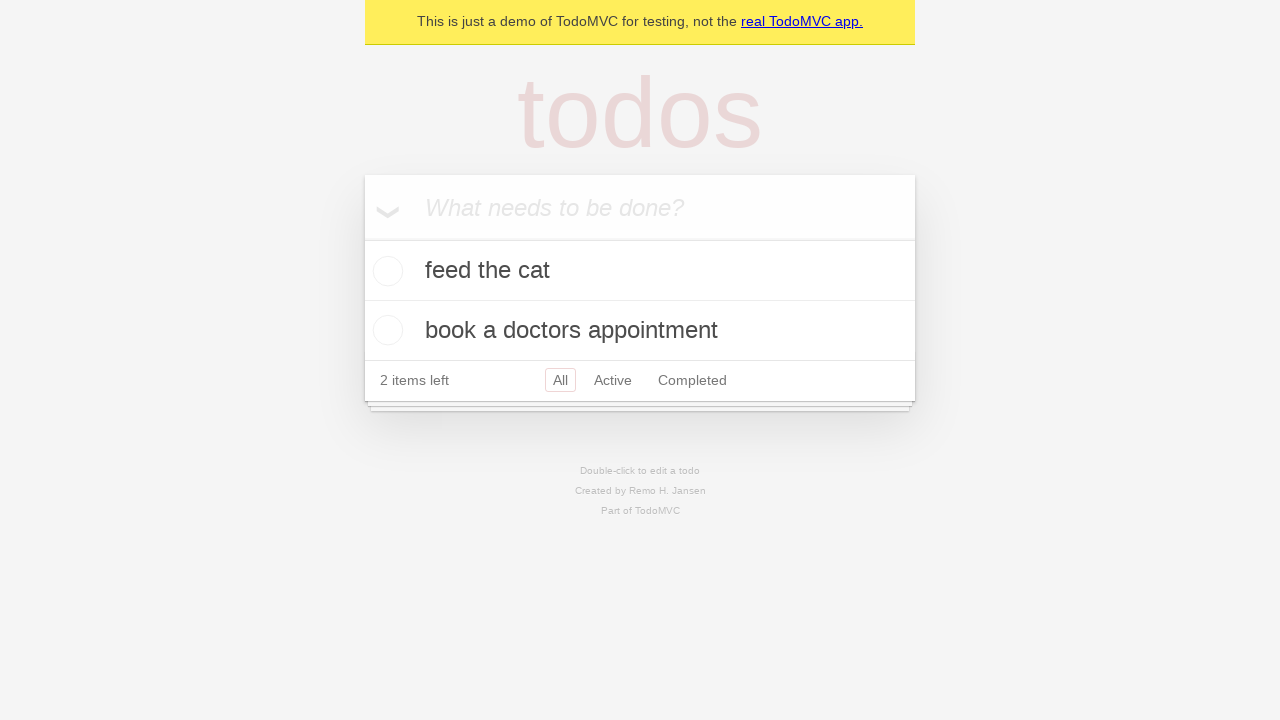